Tests JavaScript alert handling by navigating to W3Schools alert demo page, switching to the iframe, clicking the "Try it" button to trigger an alert, and accepting the alert dialog.

Starting URL: https://www.w3schools.com/jsreF/tryit.asp?filename=tryjsref_alert

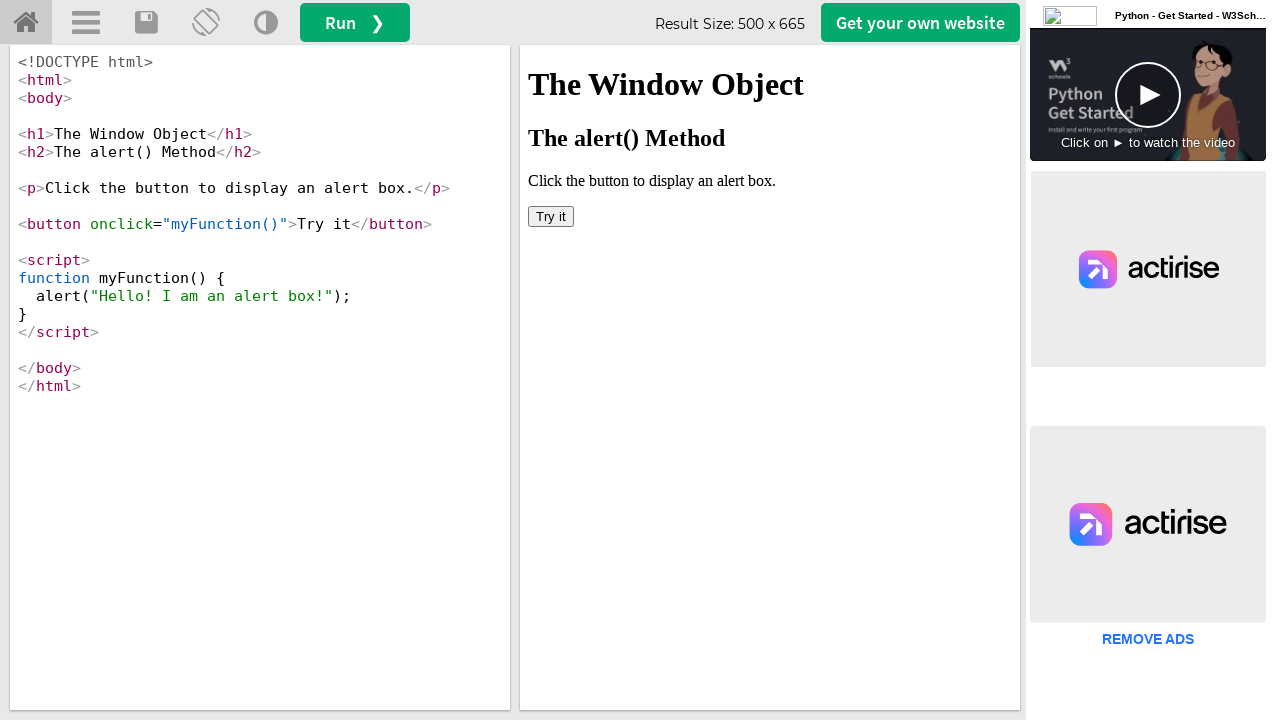

Located iframe #iframeResult containing the demo
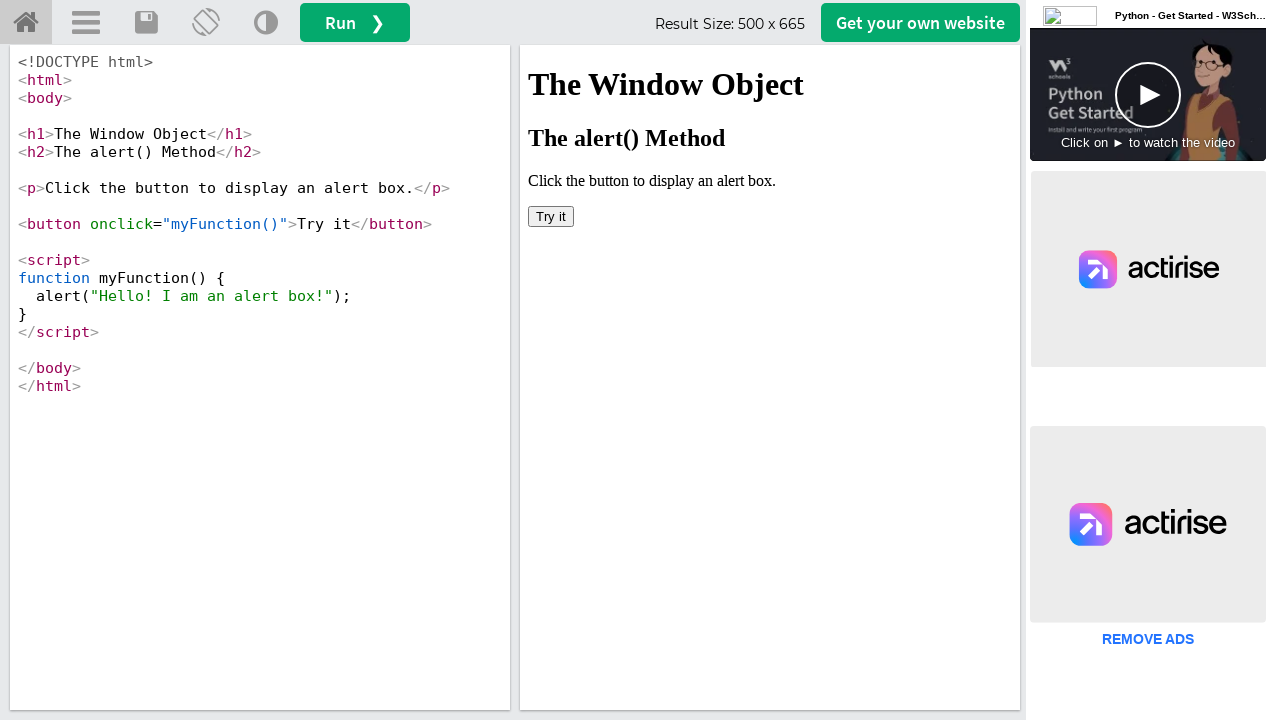

Clicked 'Try it' button to trigger JavaScript alert at (551, 216) on #iframeResult >> internal:control=enter-frame >> xpath=//button[text()='Try it']
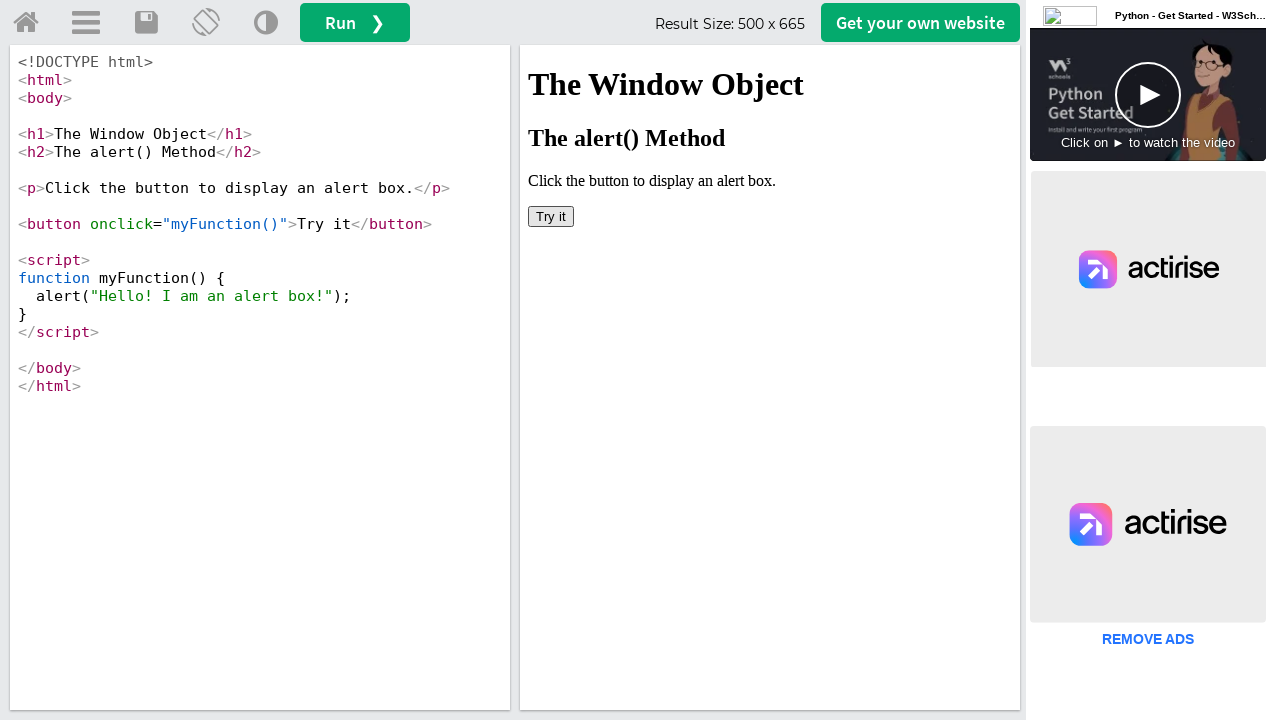

Set up dialog handler to accept alert dialogs
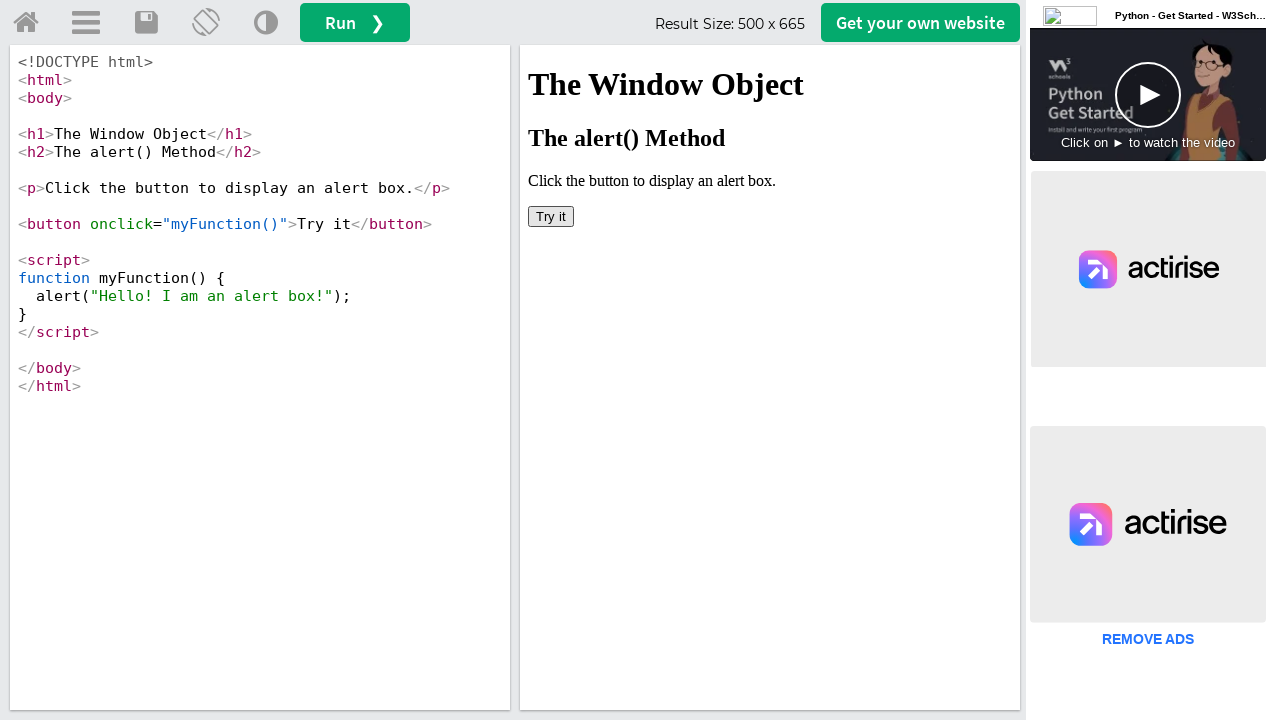

Waited 1000ms for alert interaction to complete
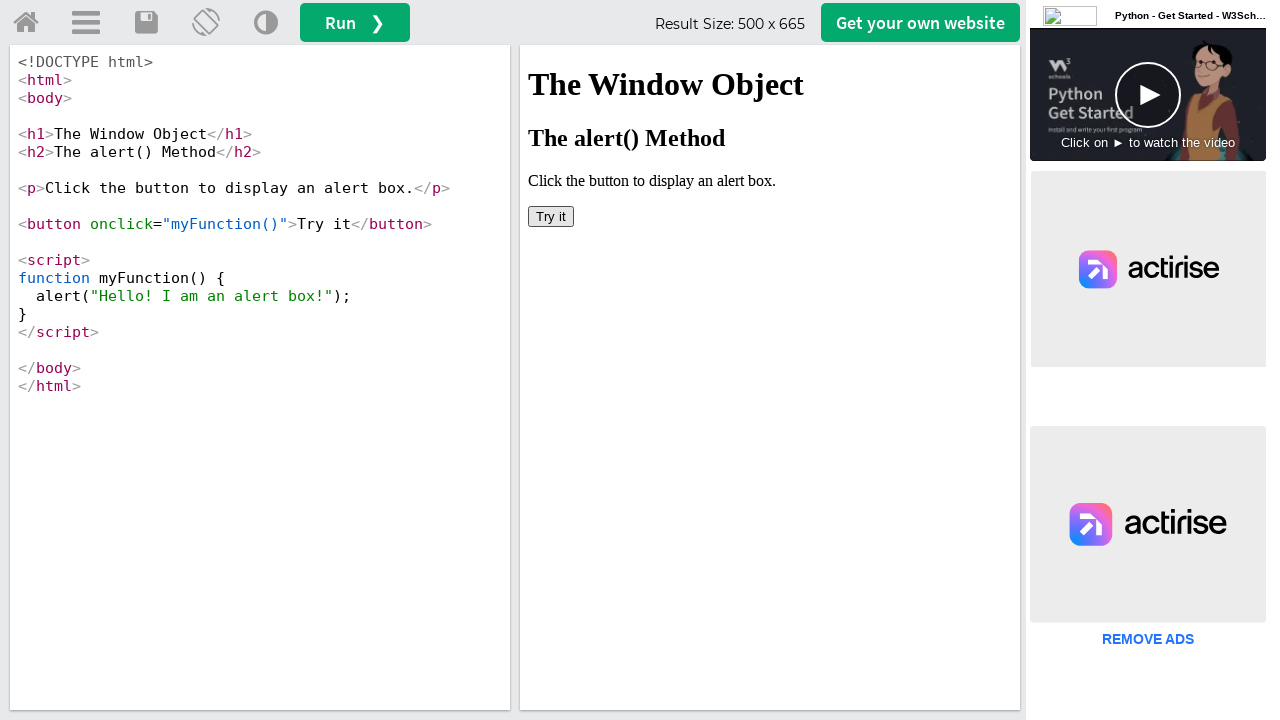

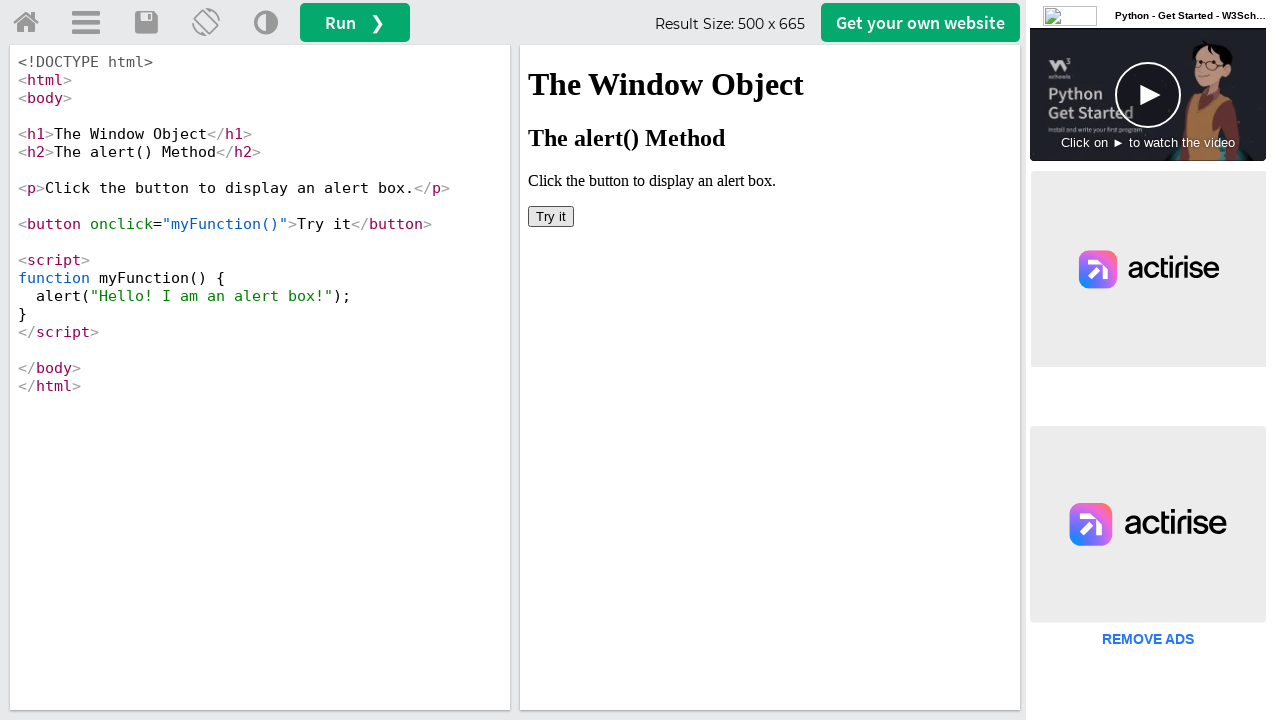